Tests the text input page by entering text in an input field and clicking a button to update its text

Starting URL: http://uitestingplayground.com/home

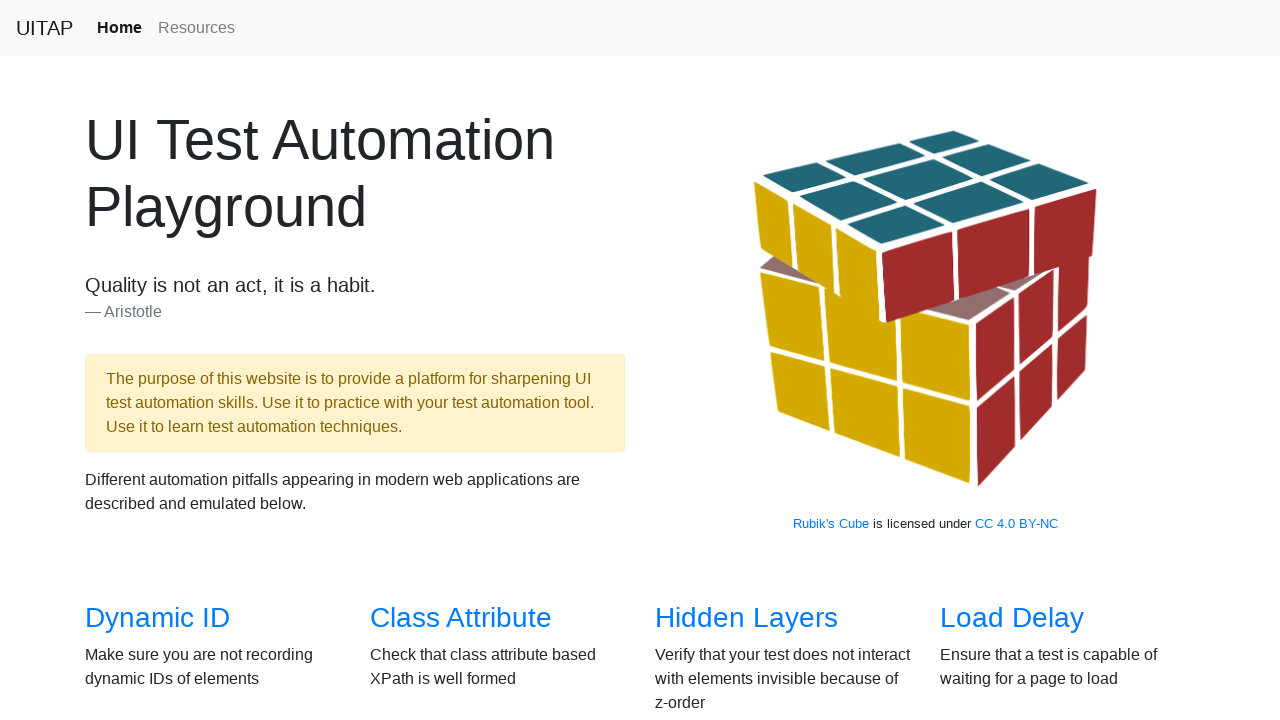

Clicked on Text Input link at (1002, 360) on xpath=//*[@id="overview"]/div/div[2]/div[4]/h3/a
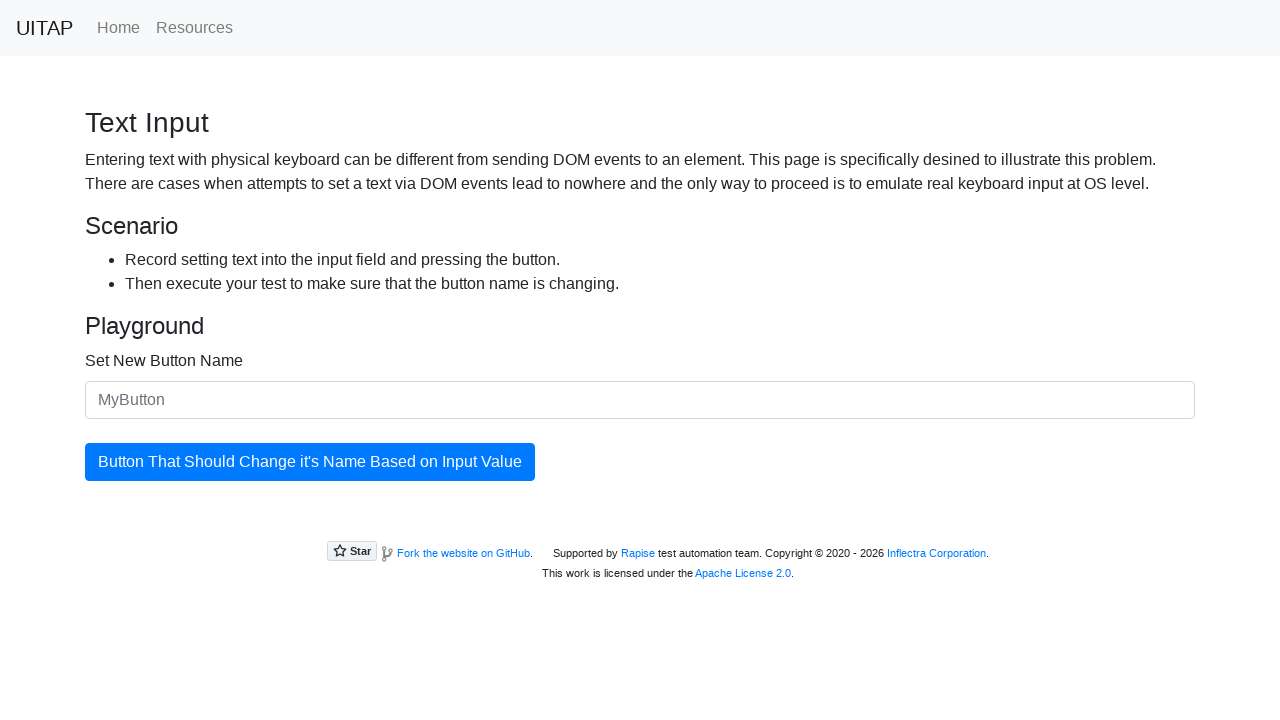

Entered 'Activation button' in the input field on #newButtonName
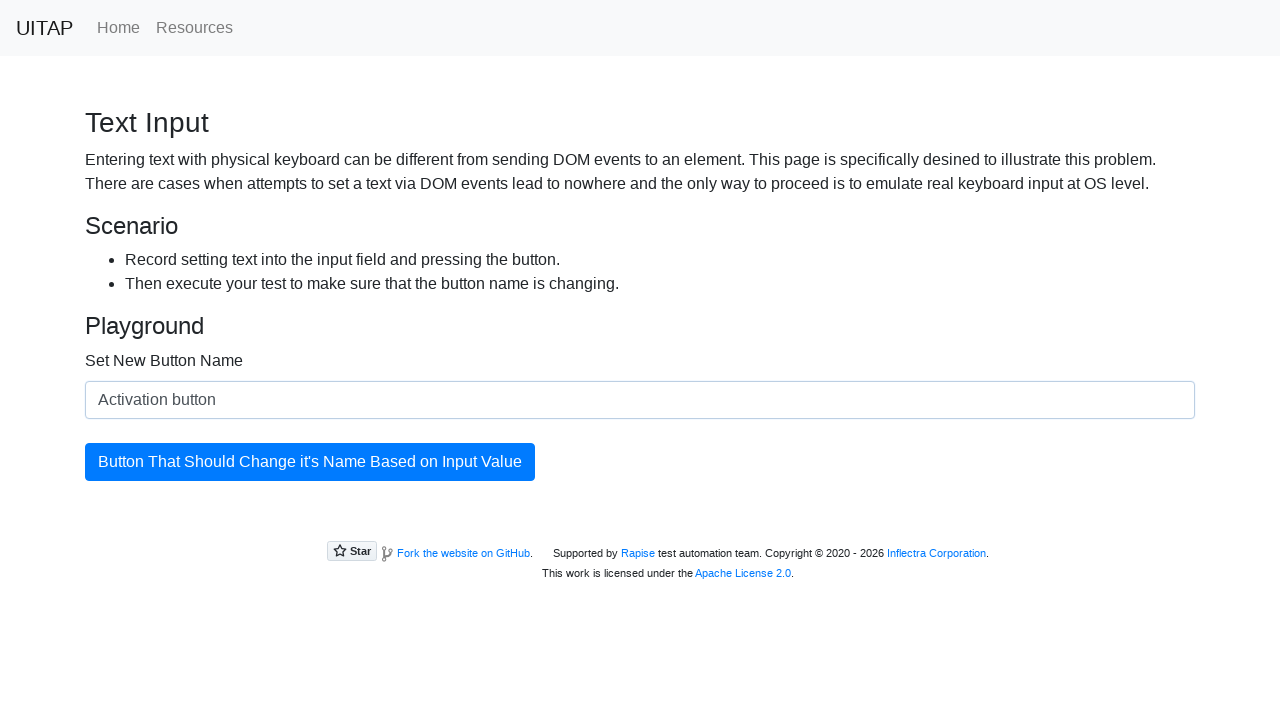

Clicked the button to update its text at (310, 462) on #updatingButton
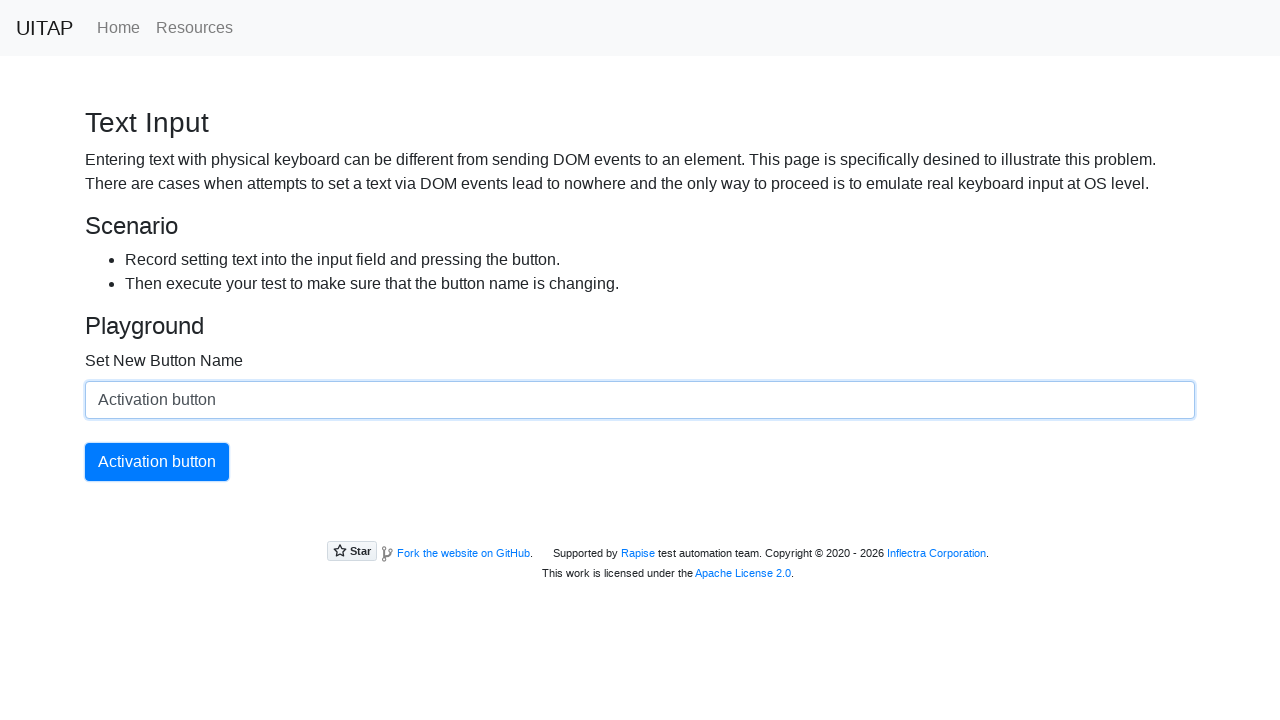

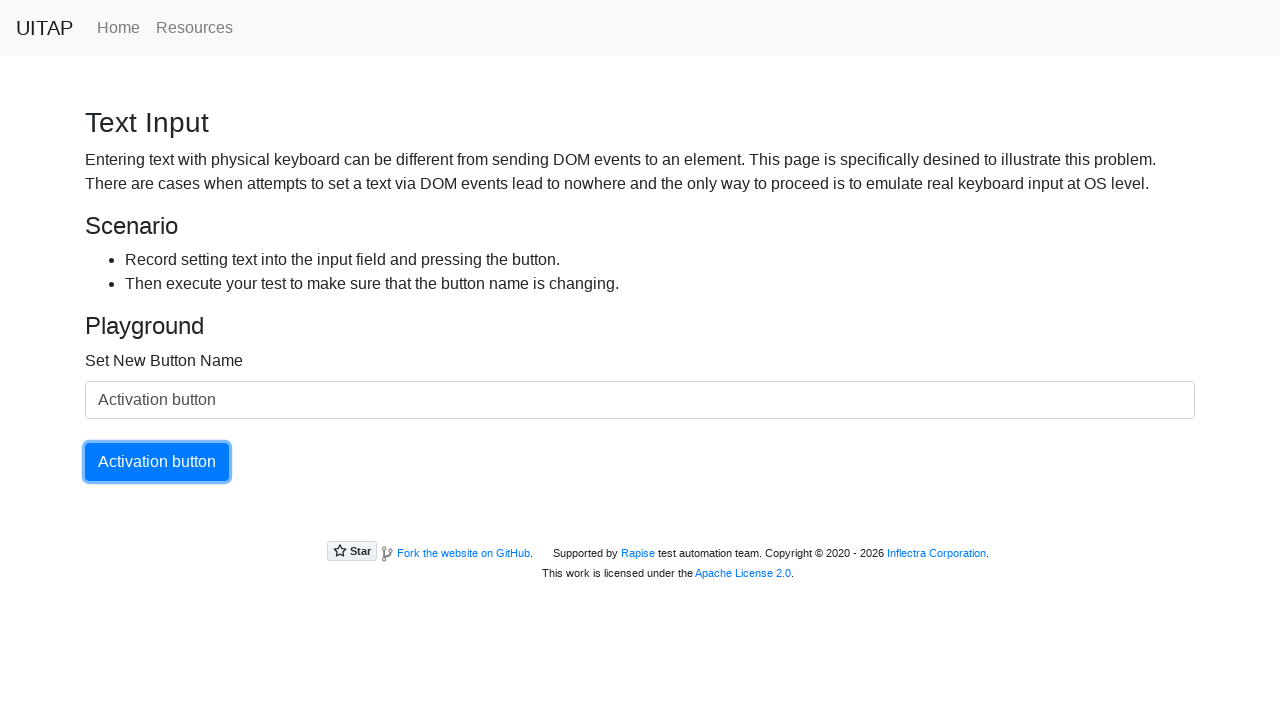